Tests JavaScript alert handling by clicking a button that triggers an alert and then accepting/dismissing the alert dialog

Starting URL: https://demoqa.com/alerts

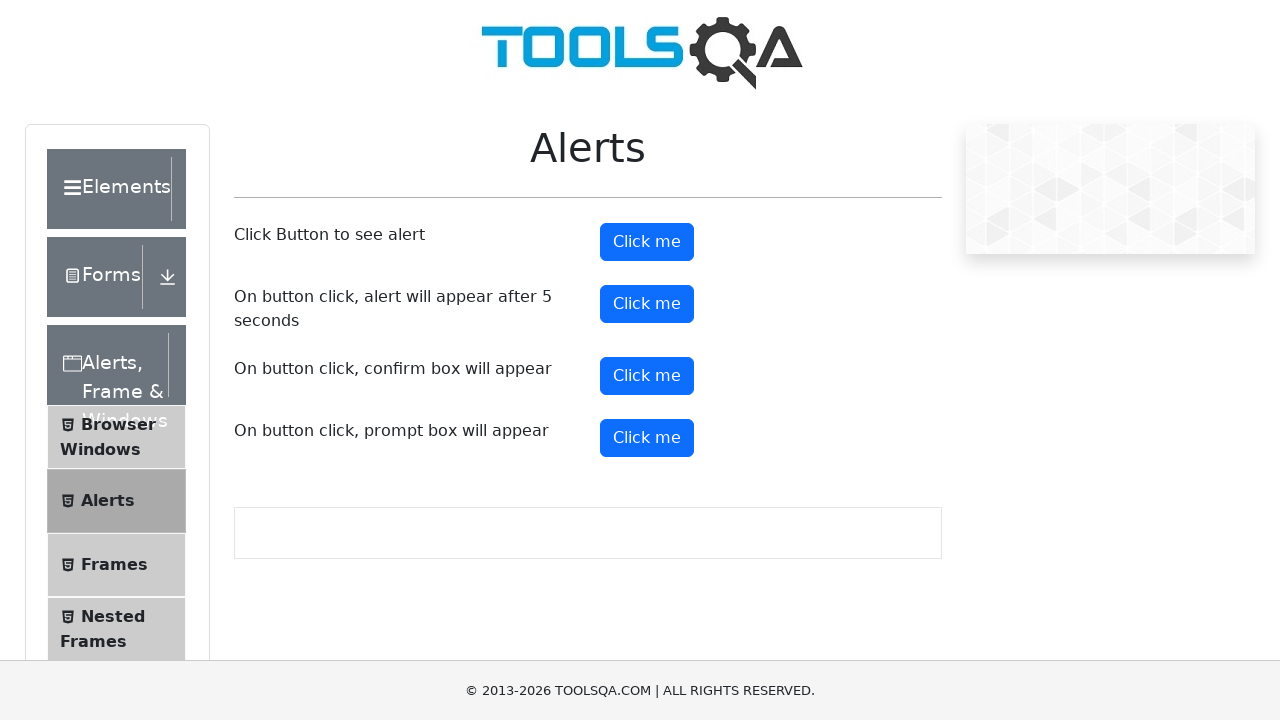

Set up dialog handler to accept alerts
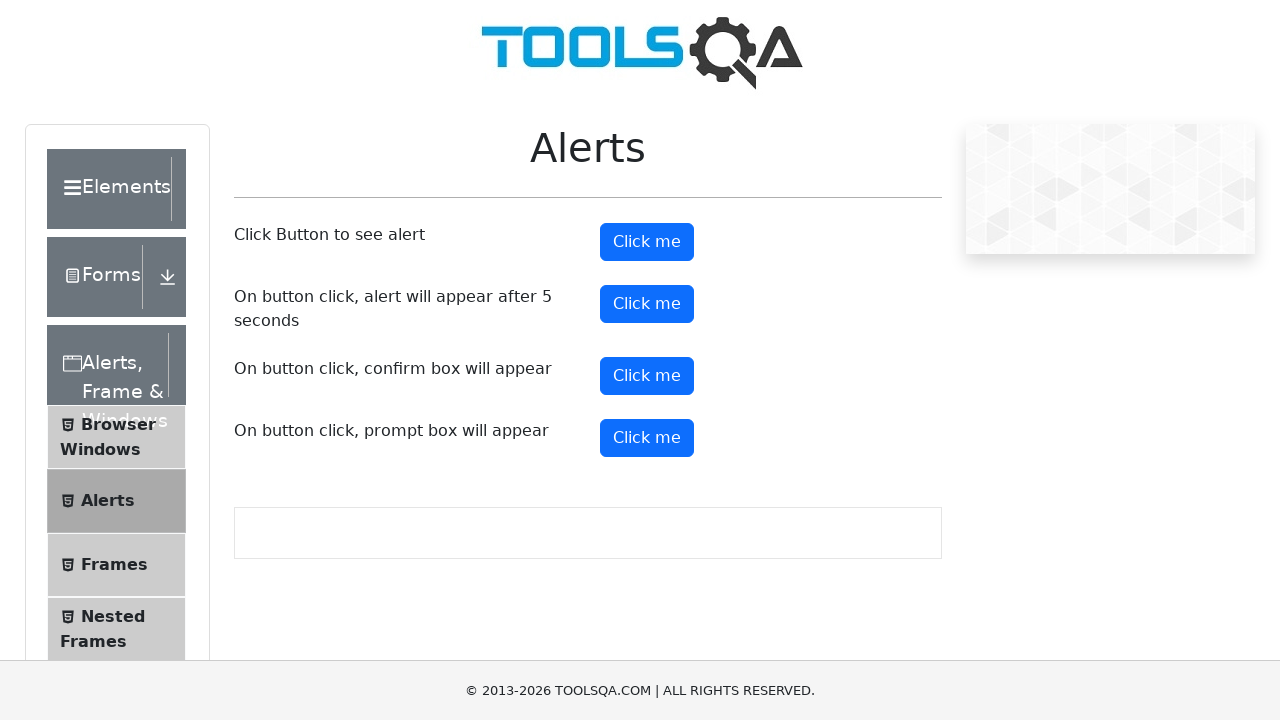

Clicked alert button to trigger JavaScript alert at (647, 242) on #alertButton
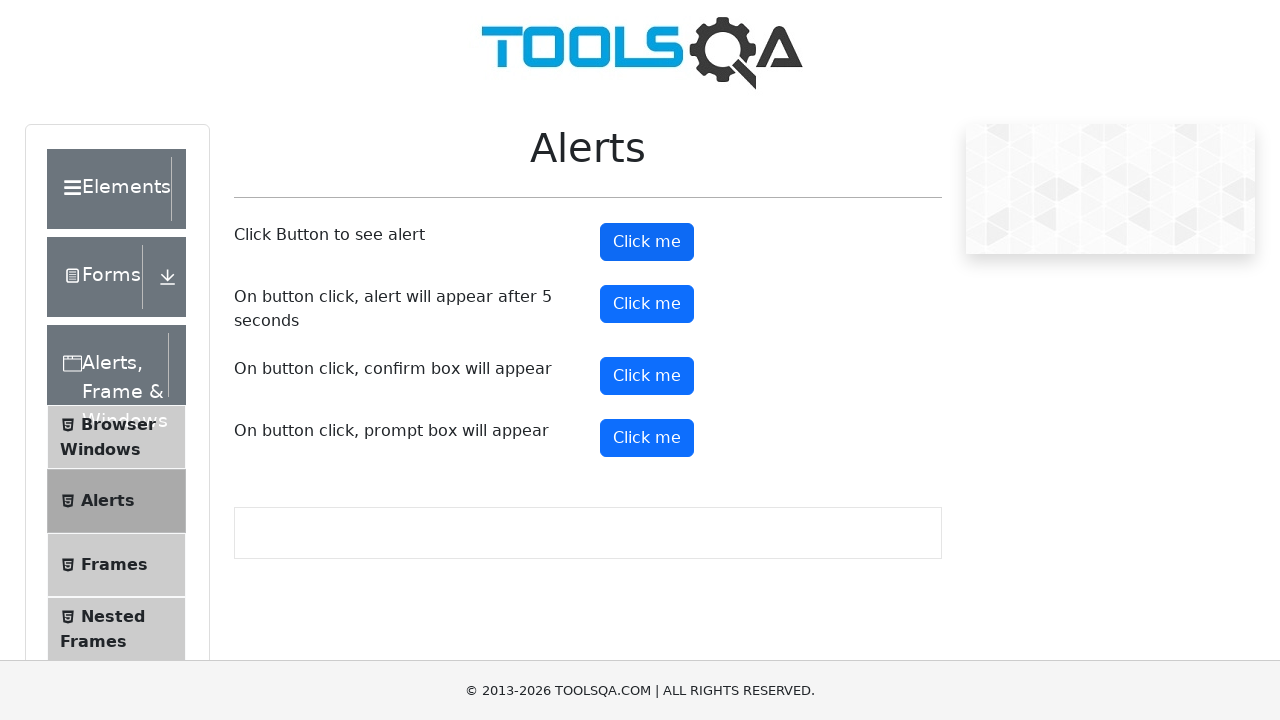

Waited 500ms for alert dialog to be handled
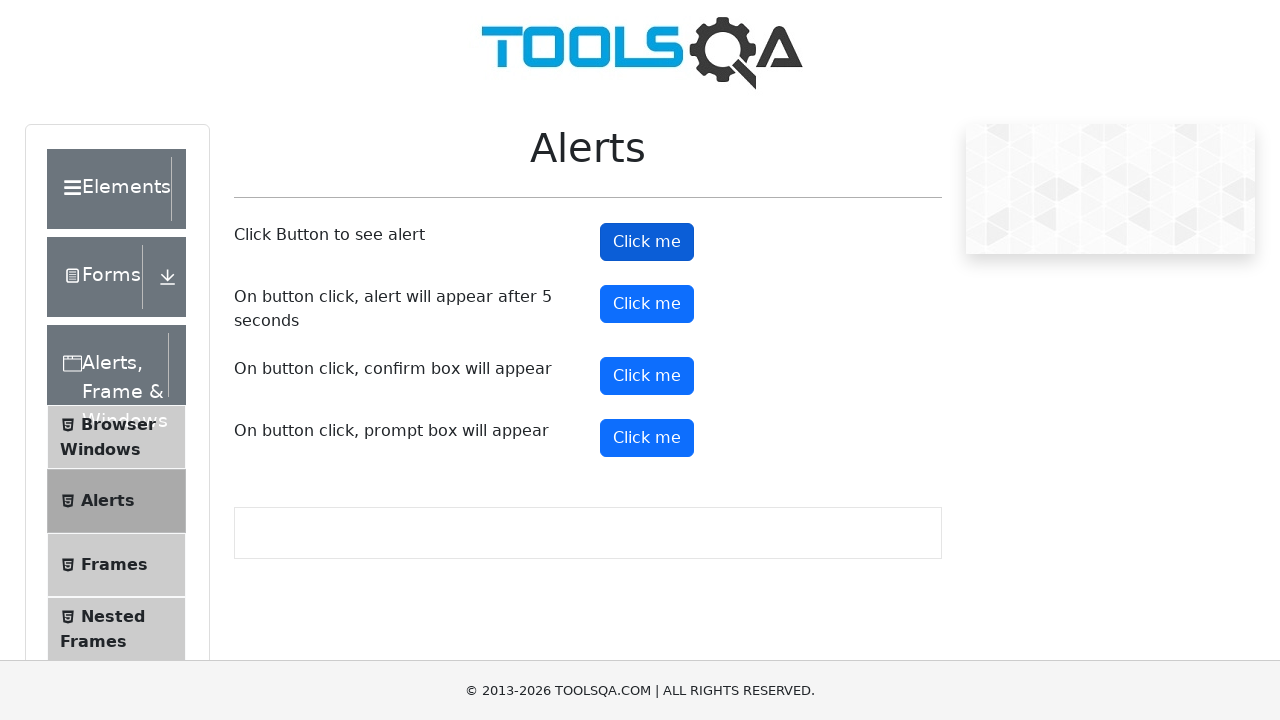

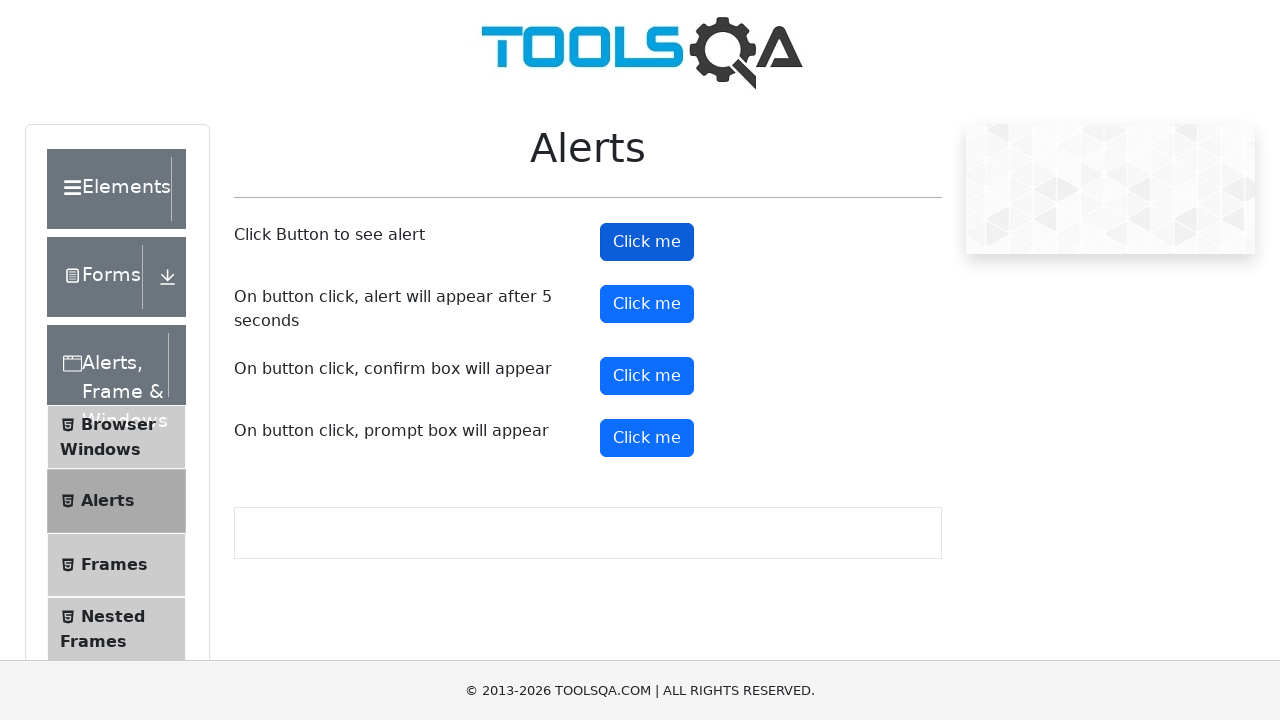